Tests a text box form by filling in name, email, and current address fields using XPath child and descendant axes selectors

Starting URL: https://demoqa.com/text-box

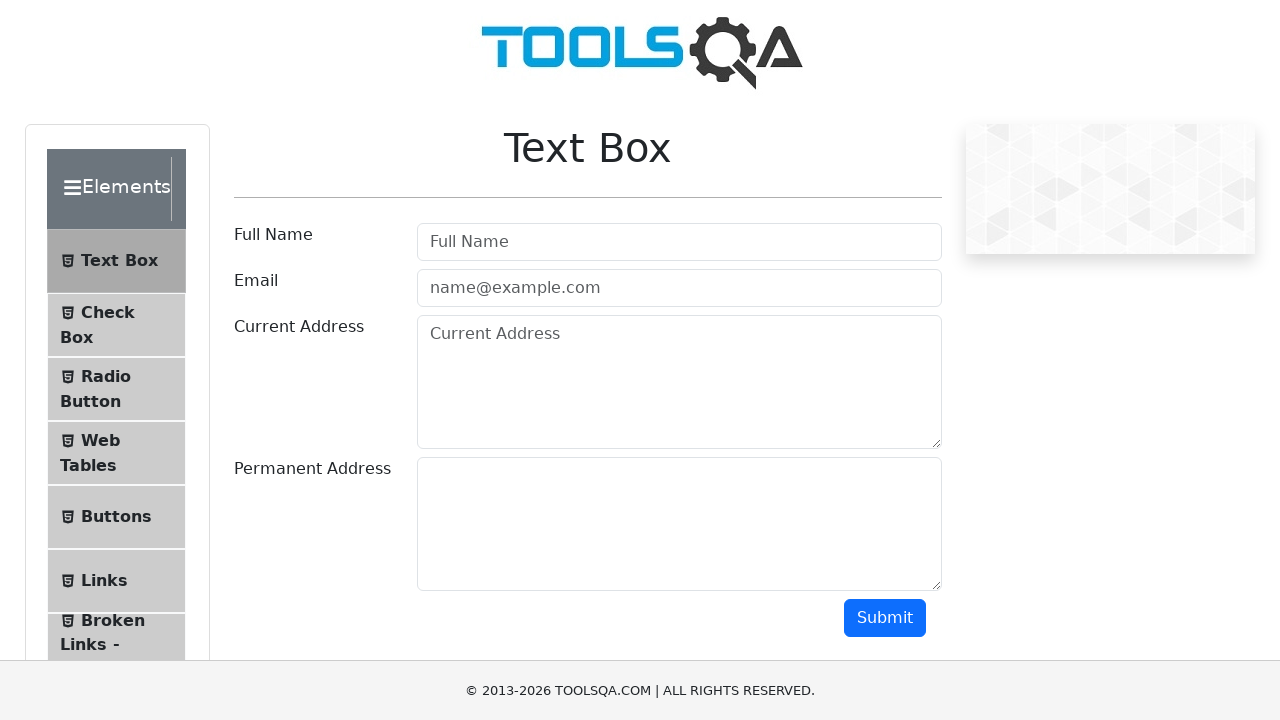

Filled name field with 'Marcus Thompson' using child axis XPath on //form[@id='userForm']//child::div[1]//input
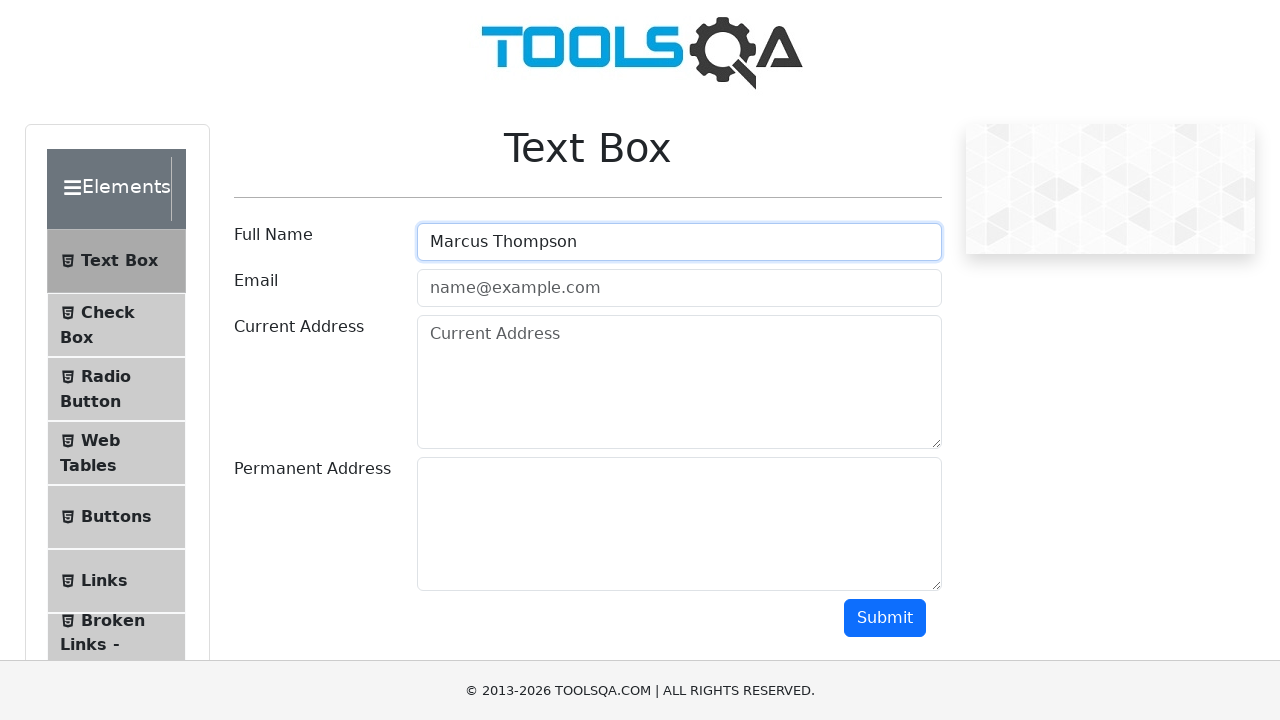

Filled email field with 'marcus.thompson@example.com' using child axis XPath on //div[@id='userEmail-wrapper']//child::input
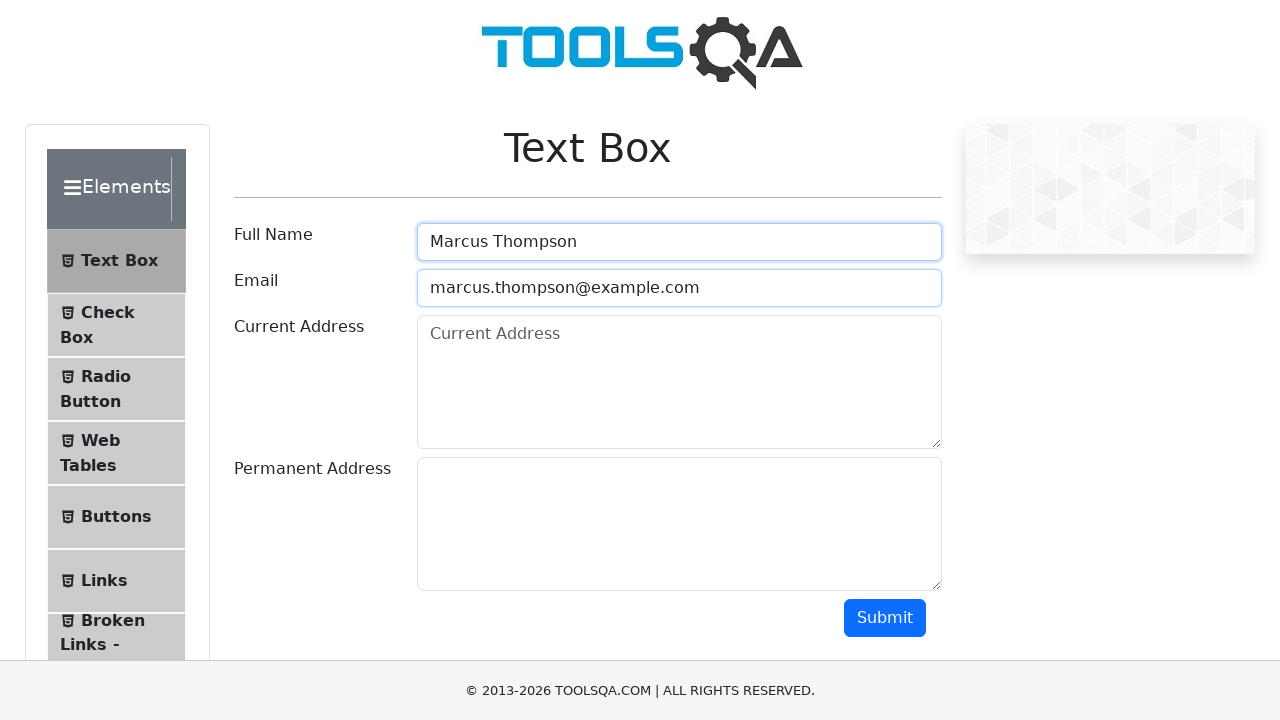

Filled current address field with '123 Oak Street, Portland' using descendant axis XPath on //div[@id='currentAddress-wrapper']//descendant::textarea
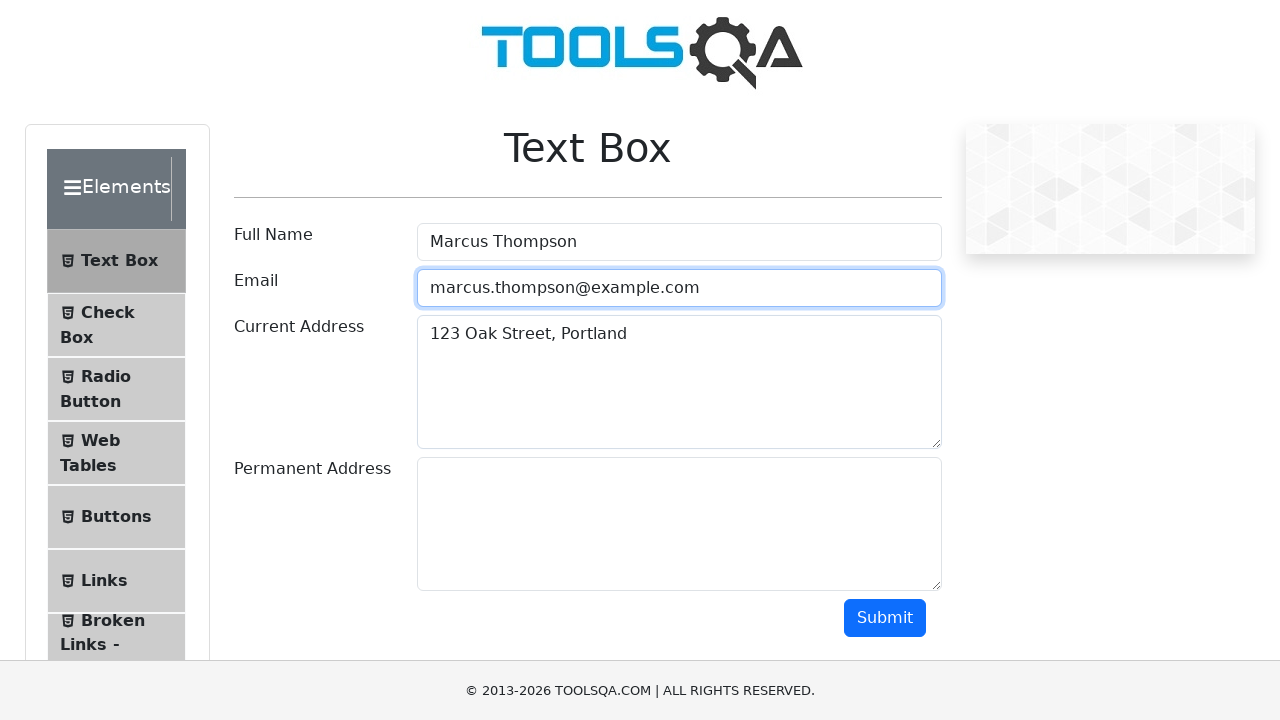

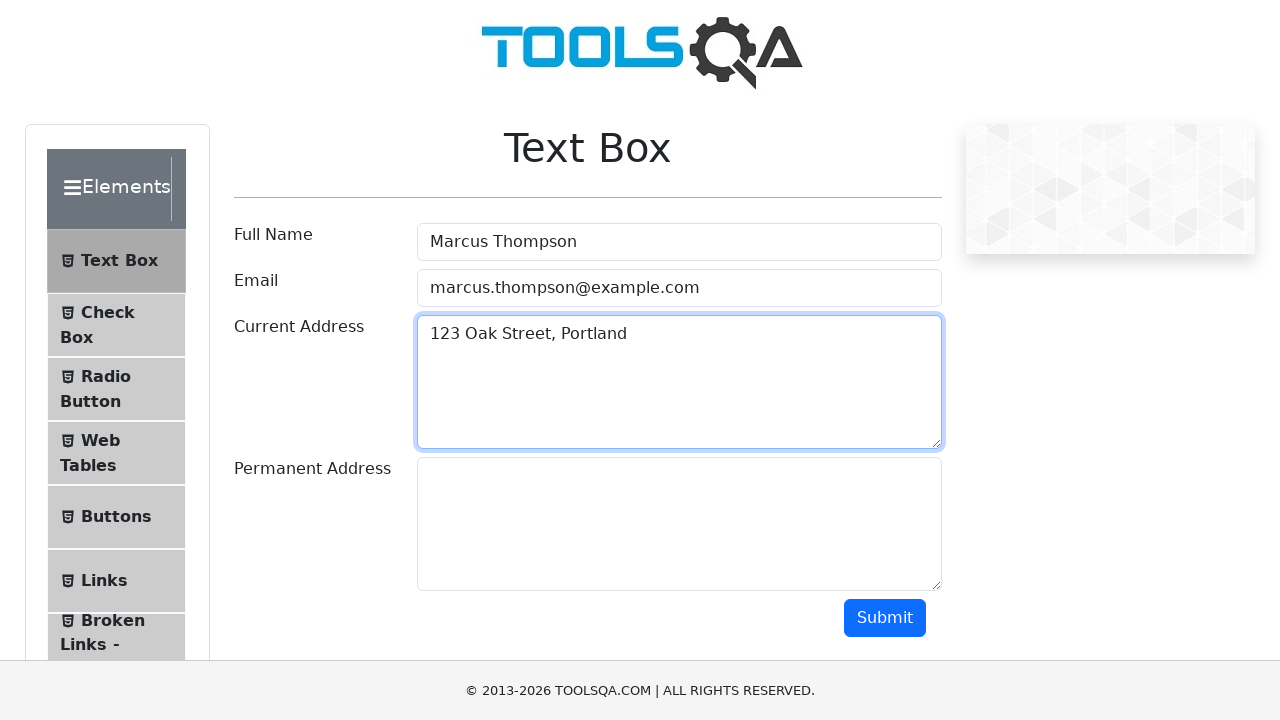